Tests JavaScript alert handling by triggering different types of alerts (simple alert, confirm dialog, and prompt) and interacting with them

Starting URL: https://the-internet.herokuapp.com/javascript_alerts

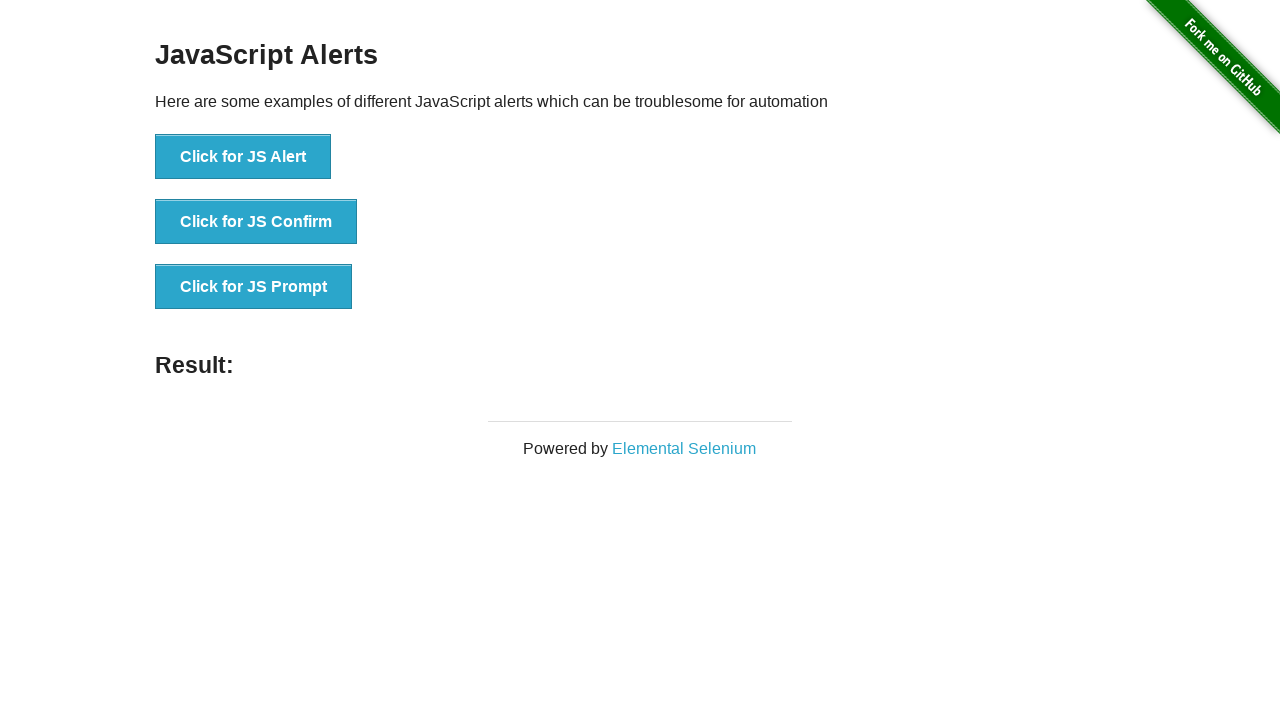

Clicked 'Click for JS Alert' button at (243, 157) on xpath=//button[text()='Click for JS Alert']
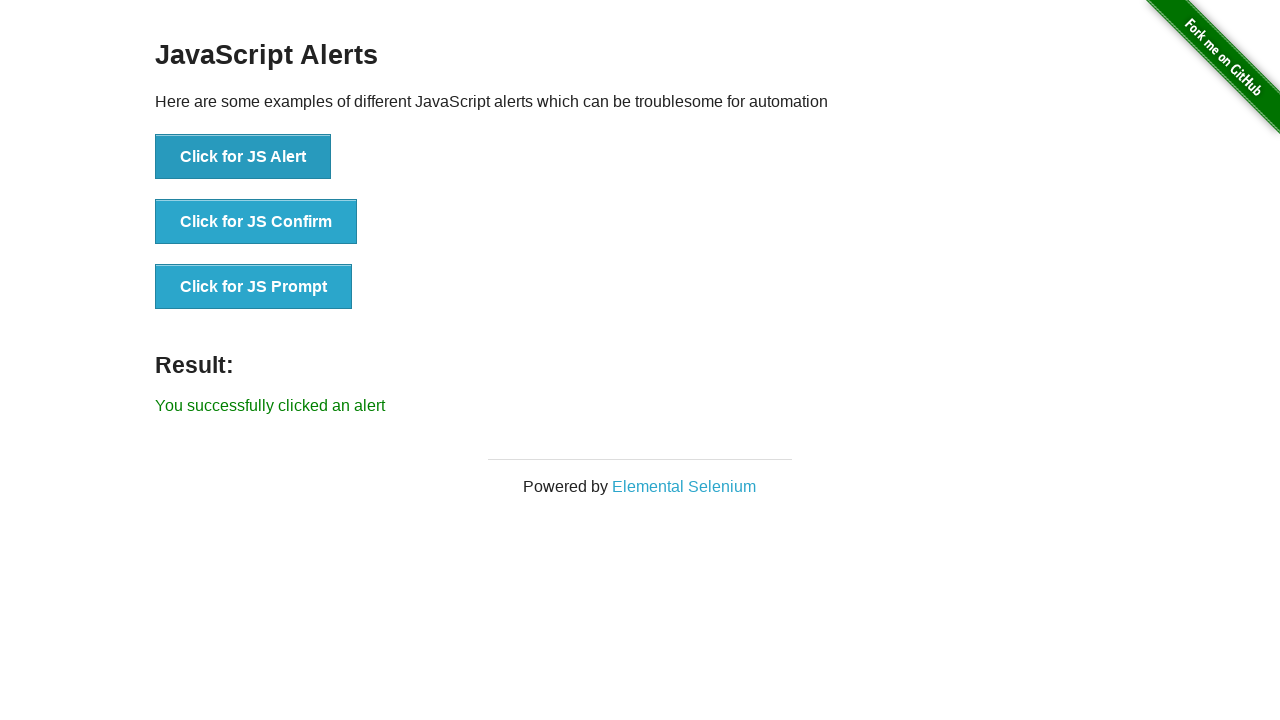

Set up dialog handler to accept alerts
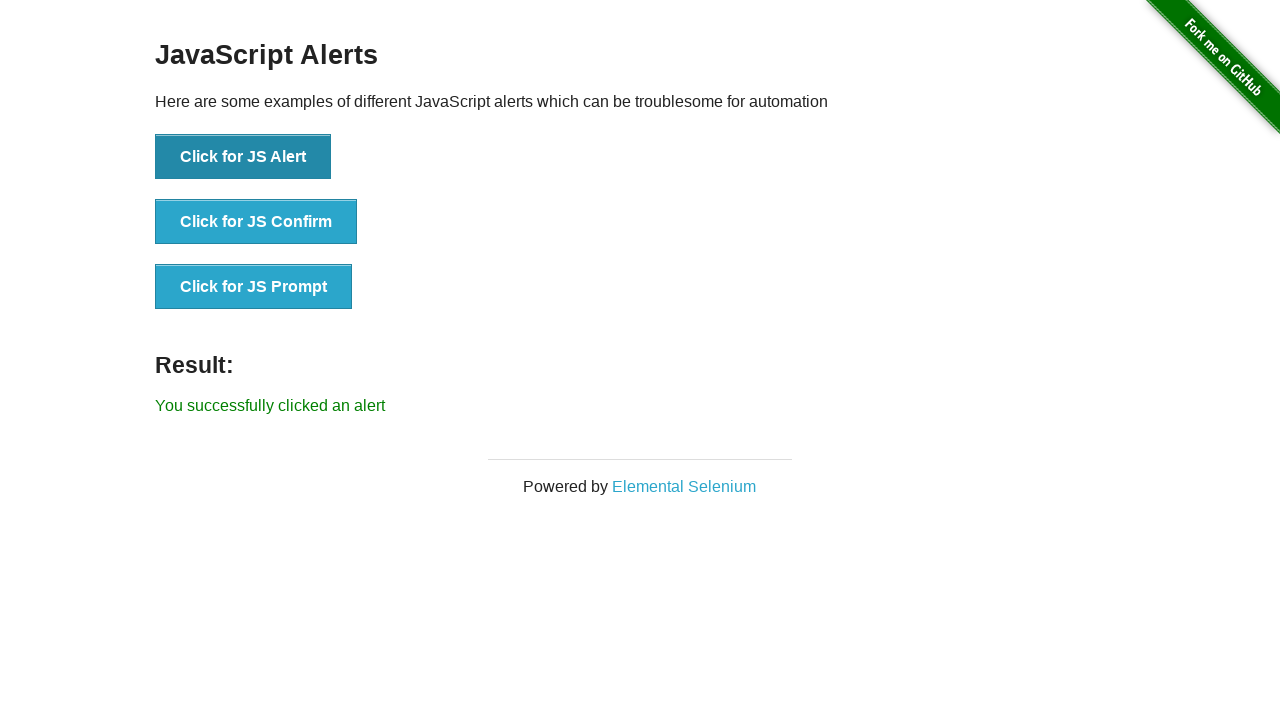

Clicked 'Click for JS Confirm' button at (256, 222) on xpath=//button[text()='Click for JS Confirm']
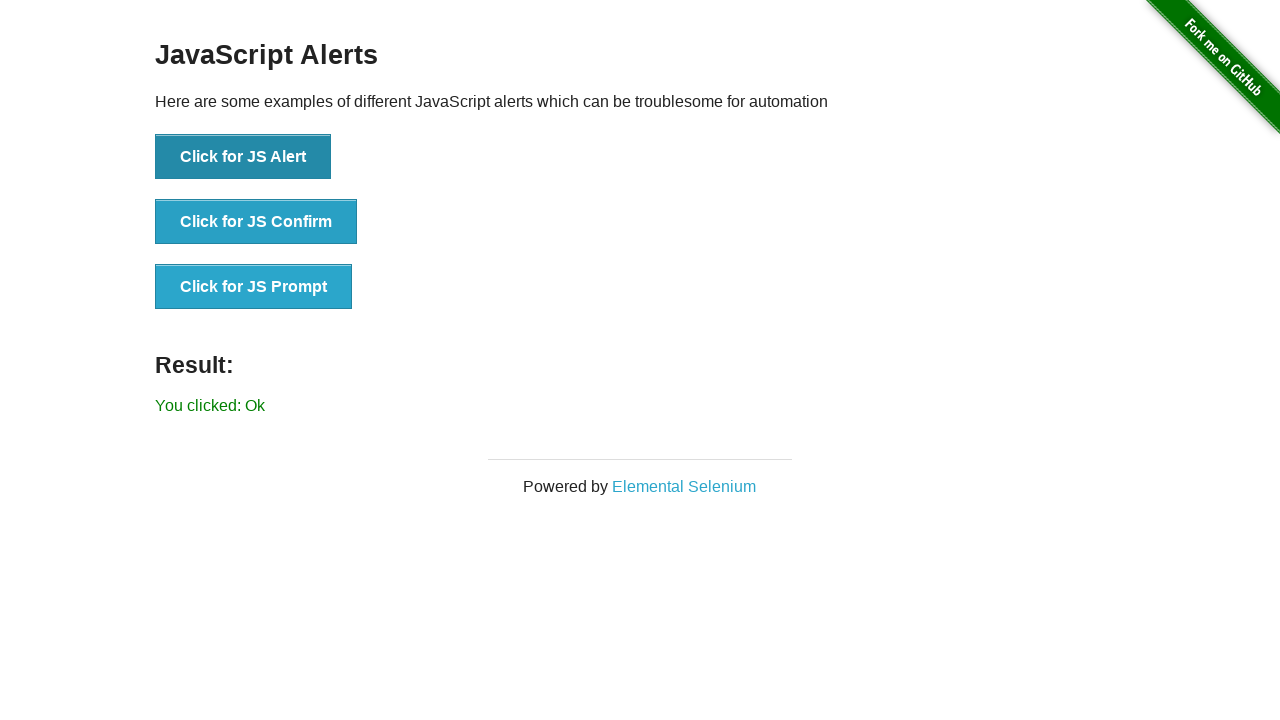

Set up one-time dialog handler to dismiss confirm dialog
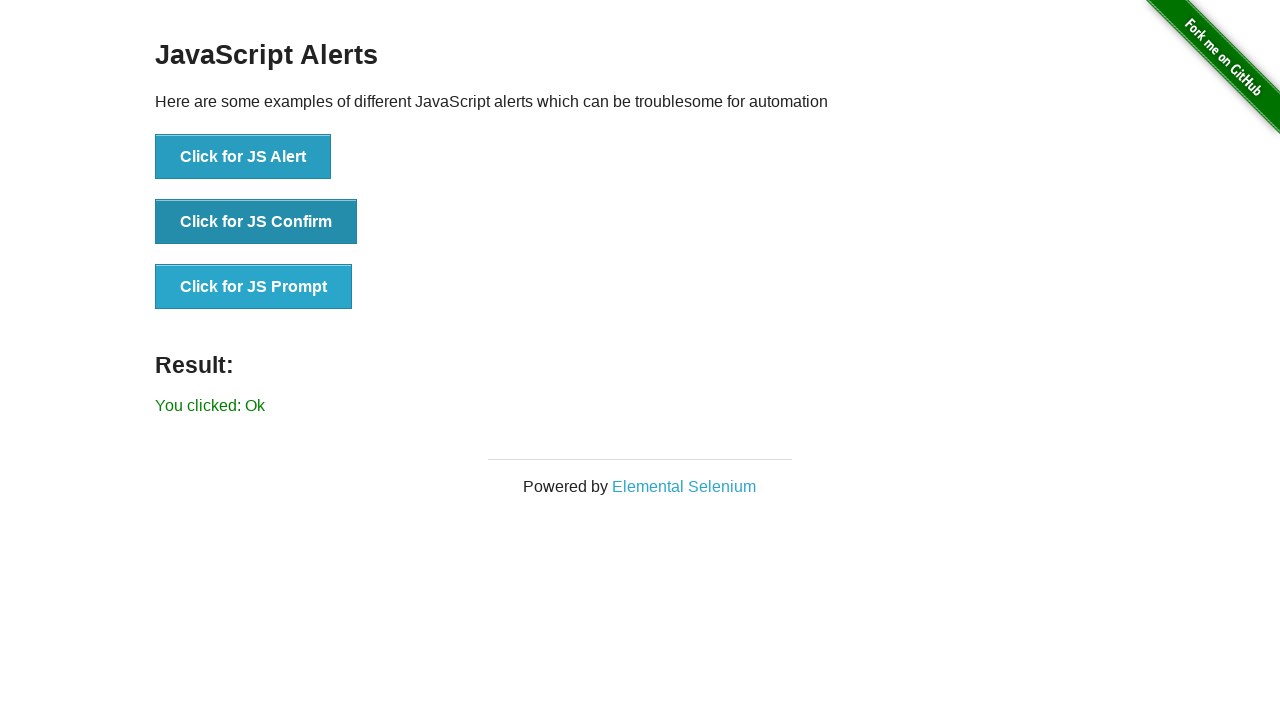

Clicked 'Click for JS Confirm' button again to trigger dismiss at (256, 222) on xpath=//button[text()='Click for JS Confirm']
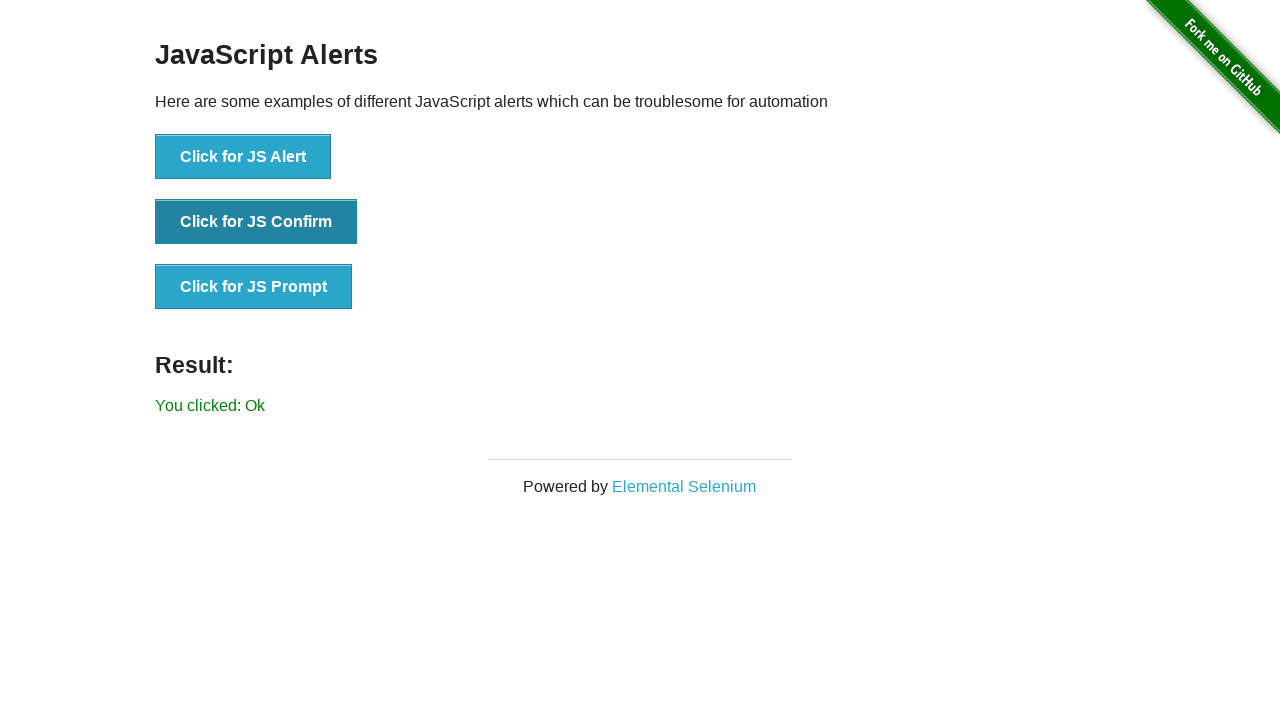

Set up one-time dialog handler to accept prompt with text 'welcome'
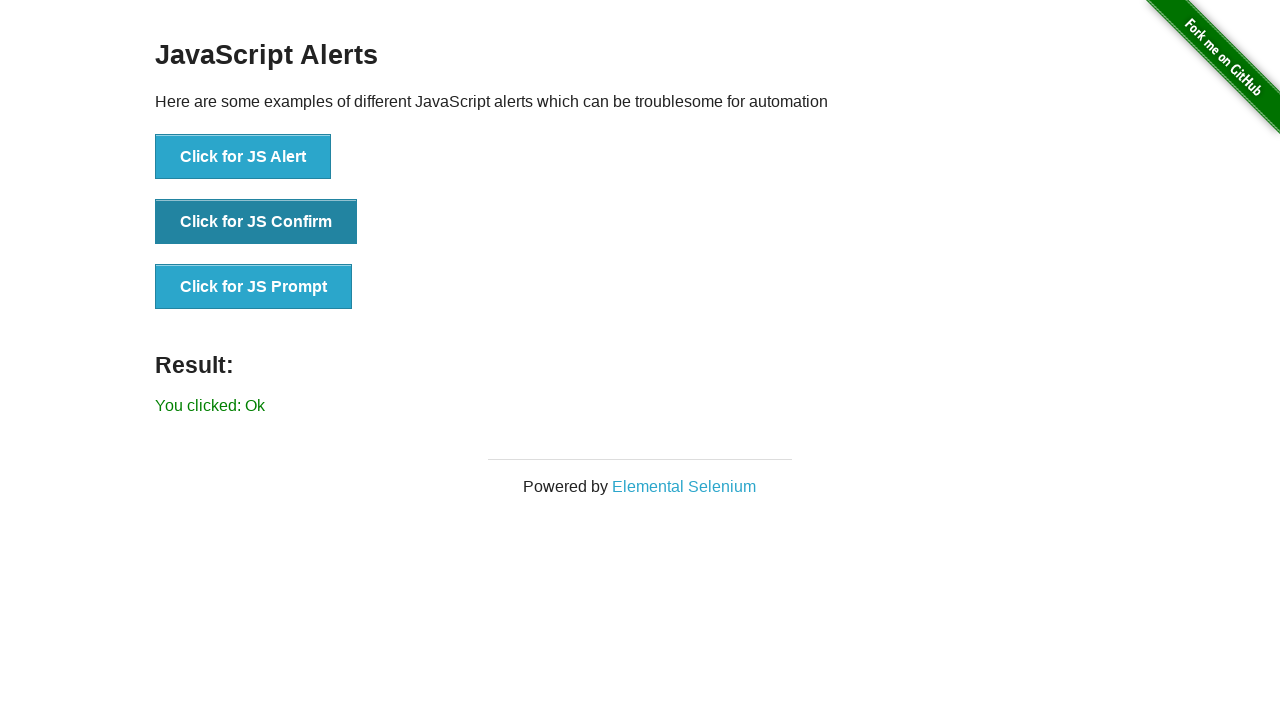

Clicked 'Click for JS Prompt' button to trigger prompt dialog at (254, 287) on xpath=//button[text()='Click for JS Prompt']
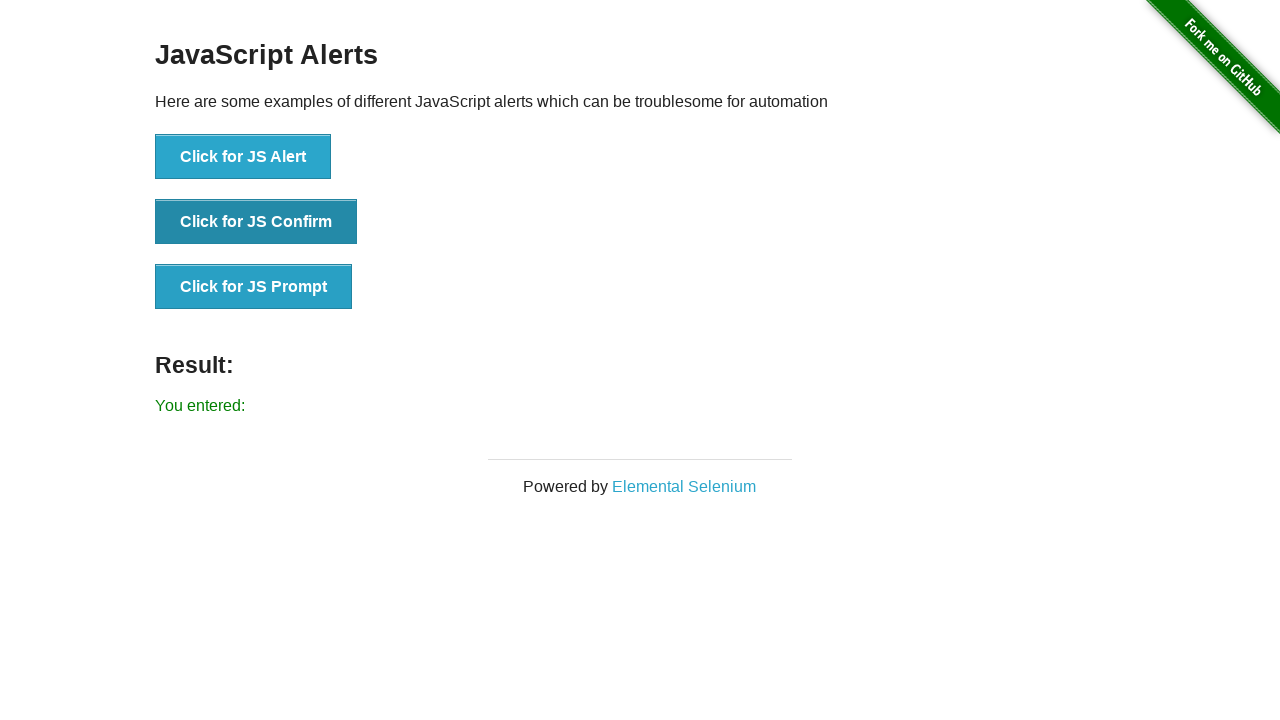

Verified result message is displayed
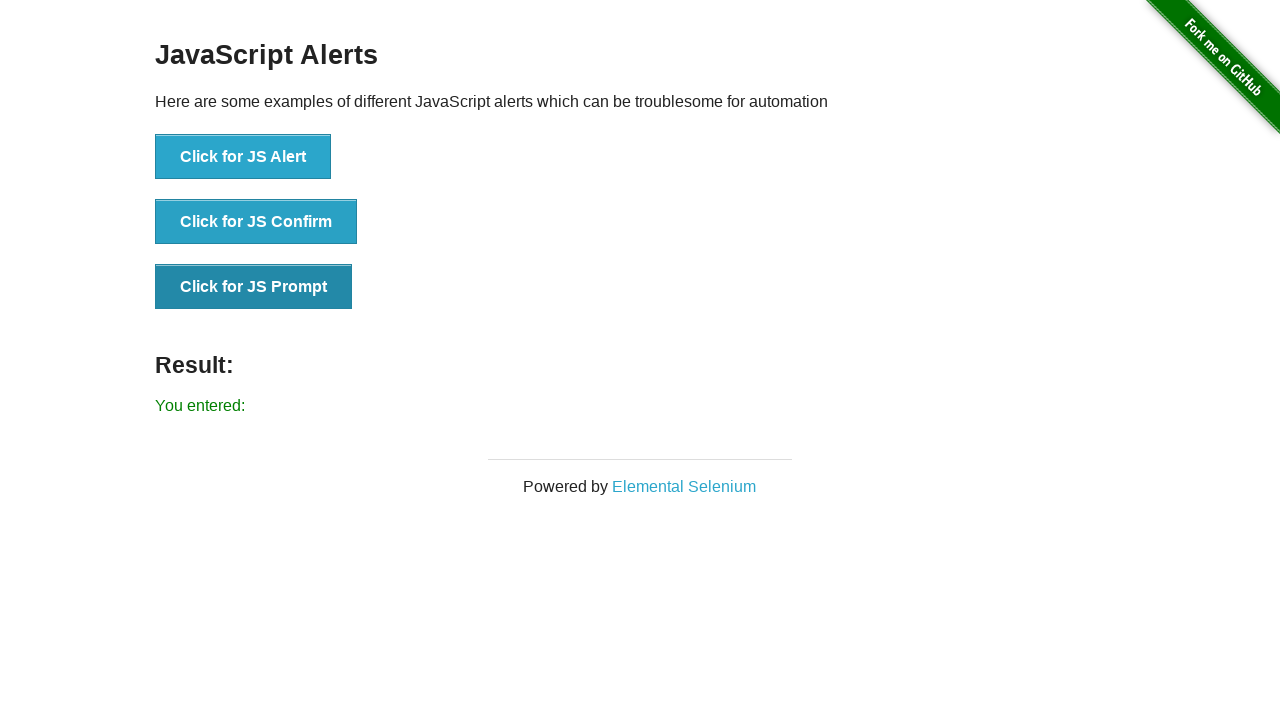

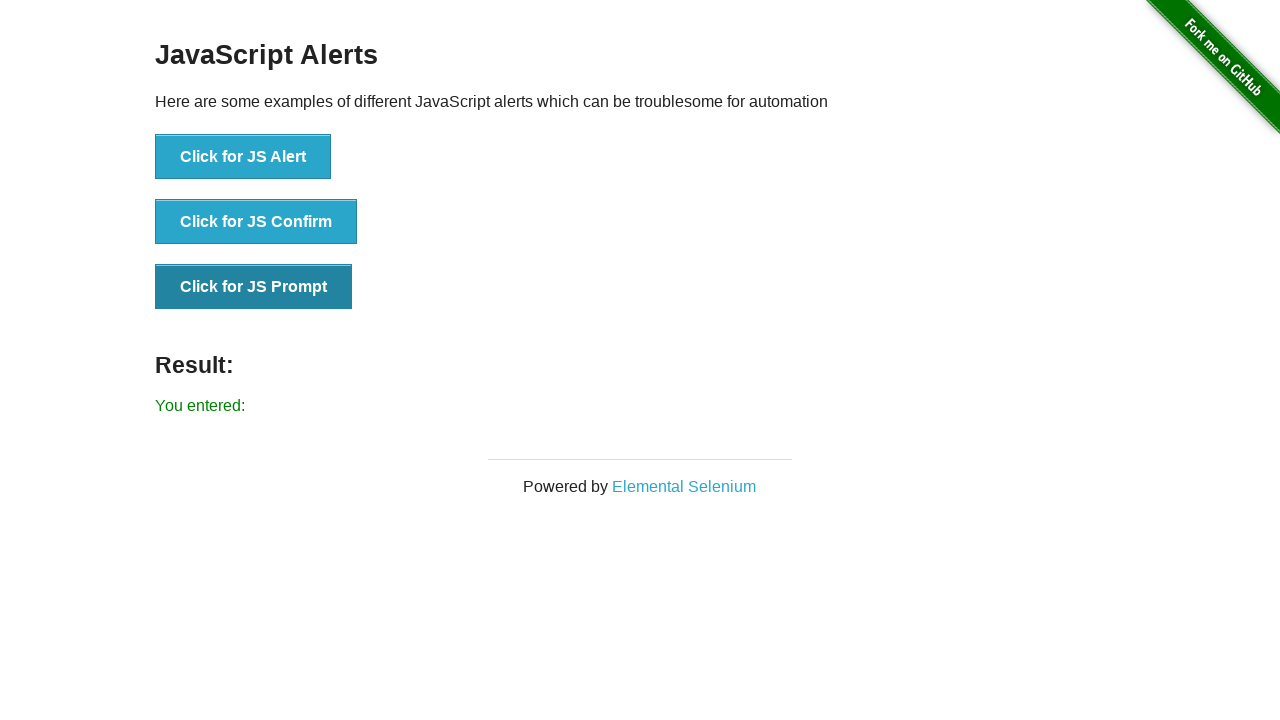